Tests dropdown selection by selecting the "Indigo" option from a select menu

Starting URL: https://demoqa.com/select-menu

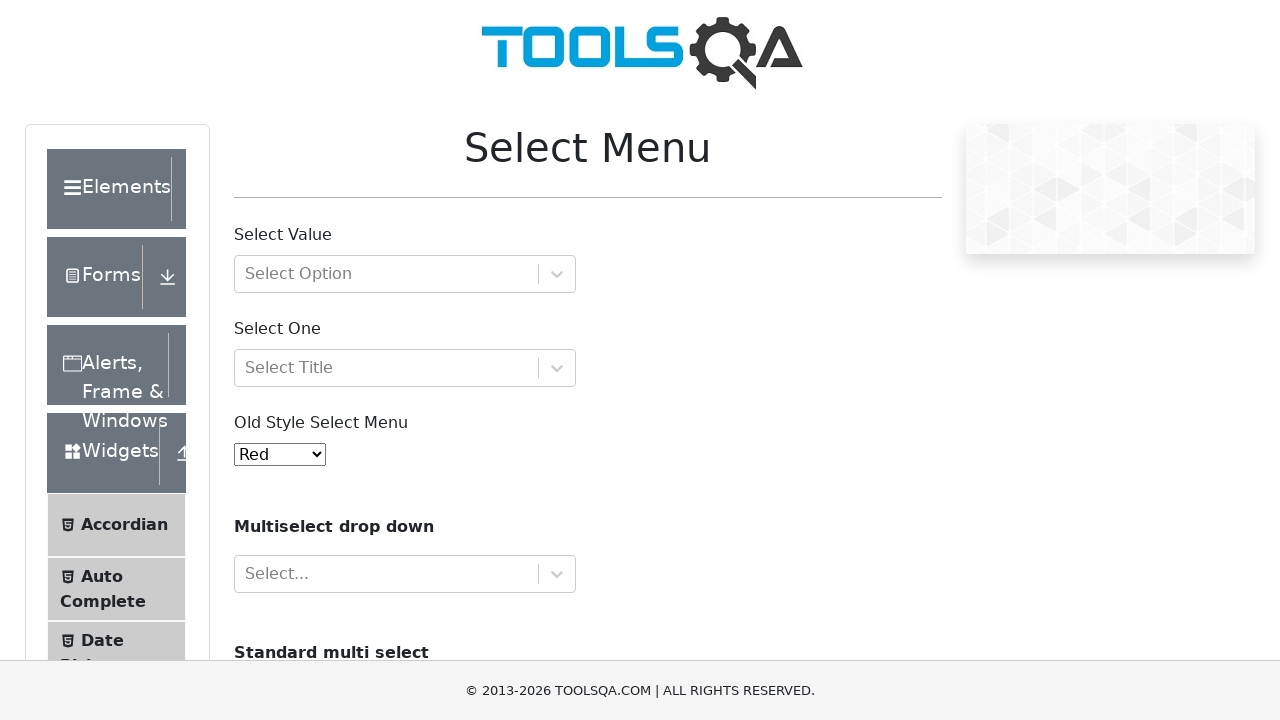

Navigated to select menu page
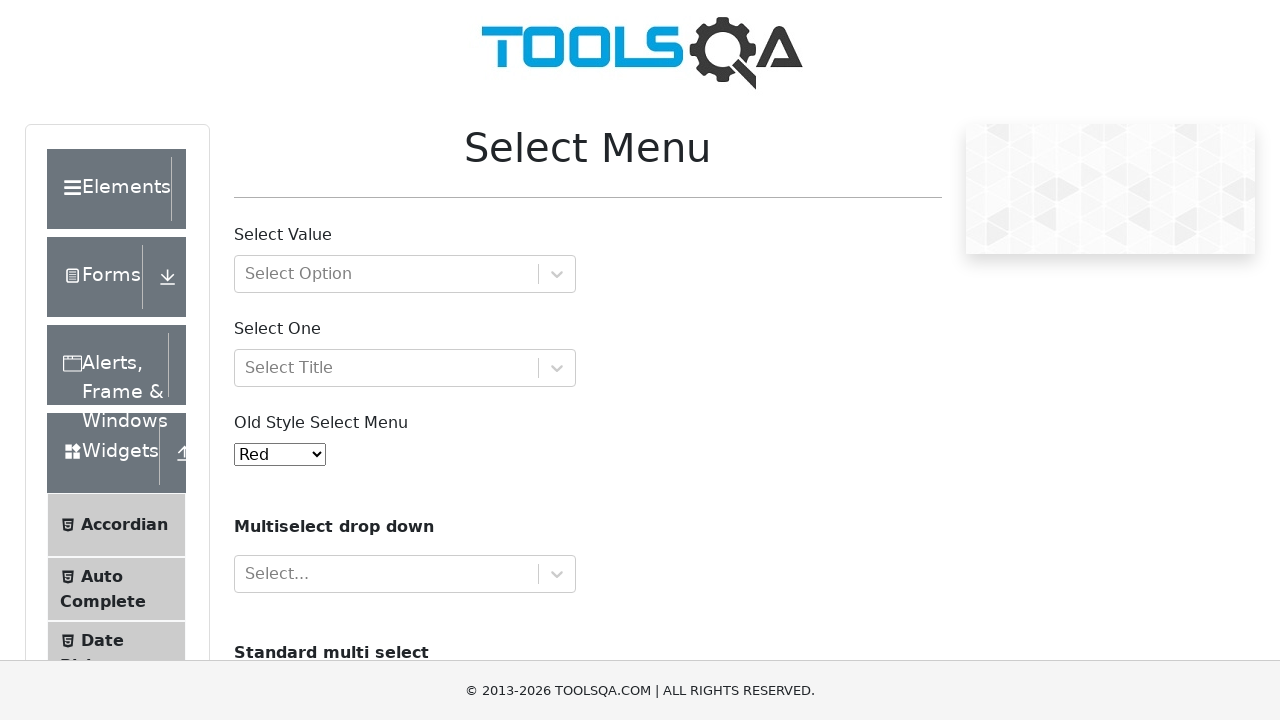

Selected 'Indigo' option (value '8') from the dropdown menu on #oldSelectMenu
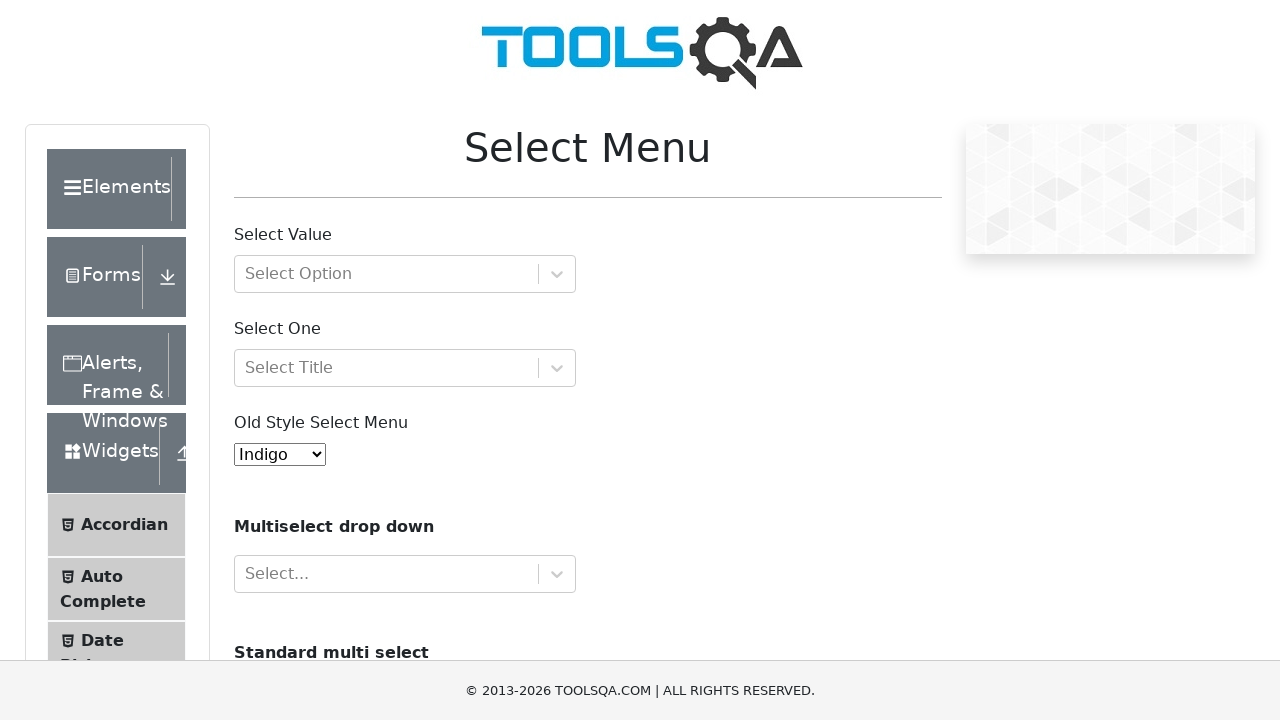

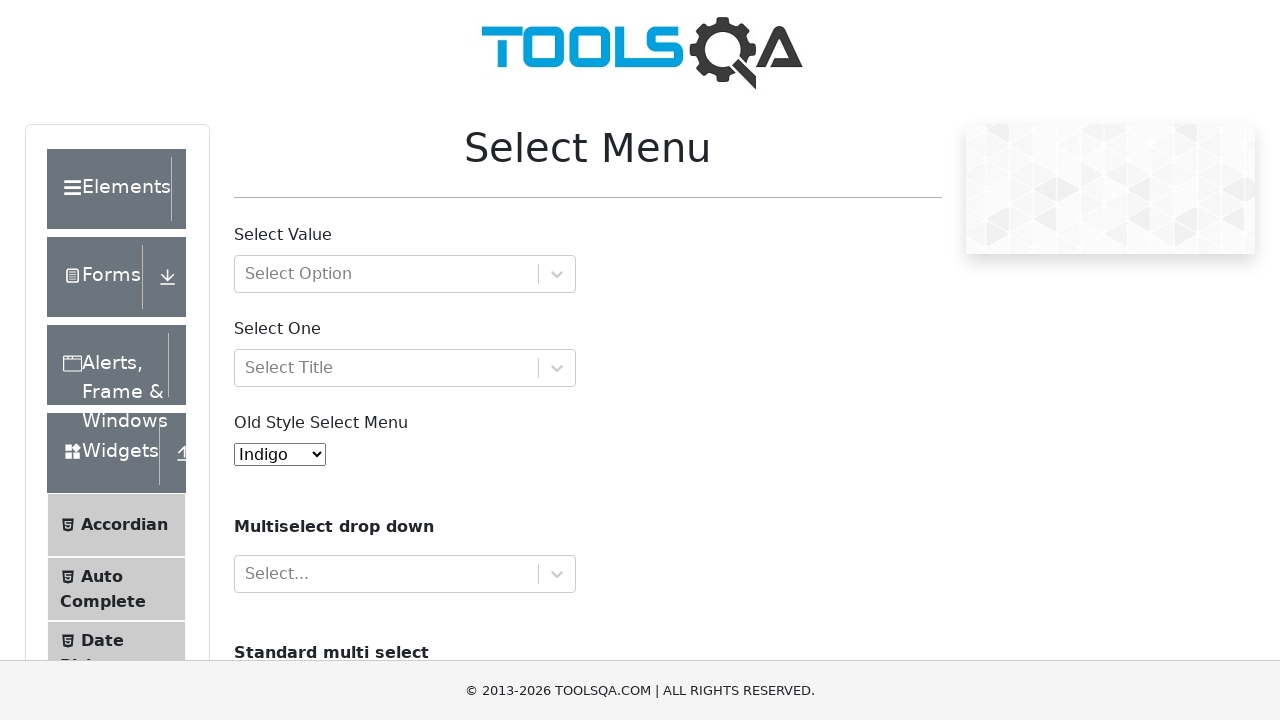